Tests navigation by clicking a dynamically calculated link text, then fills out a multi-field form with personal information (first name, last name, city, country) and submits it.

Starting URL: http://suninjuly.github.io/find_link_text

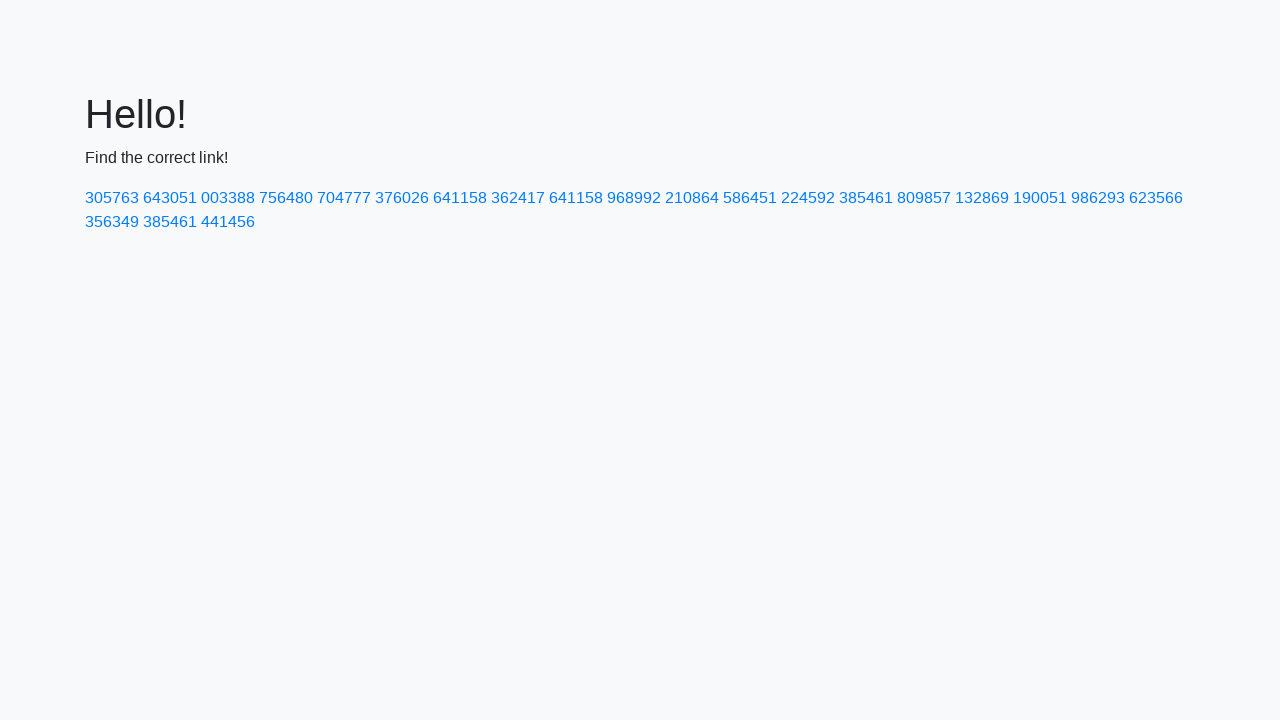

Clicked link with dynamically calculated text '224592' at (808, 198) on text=224592
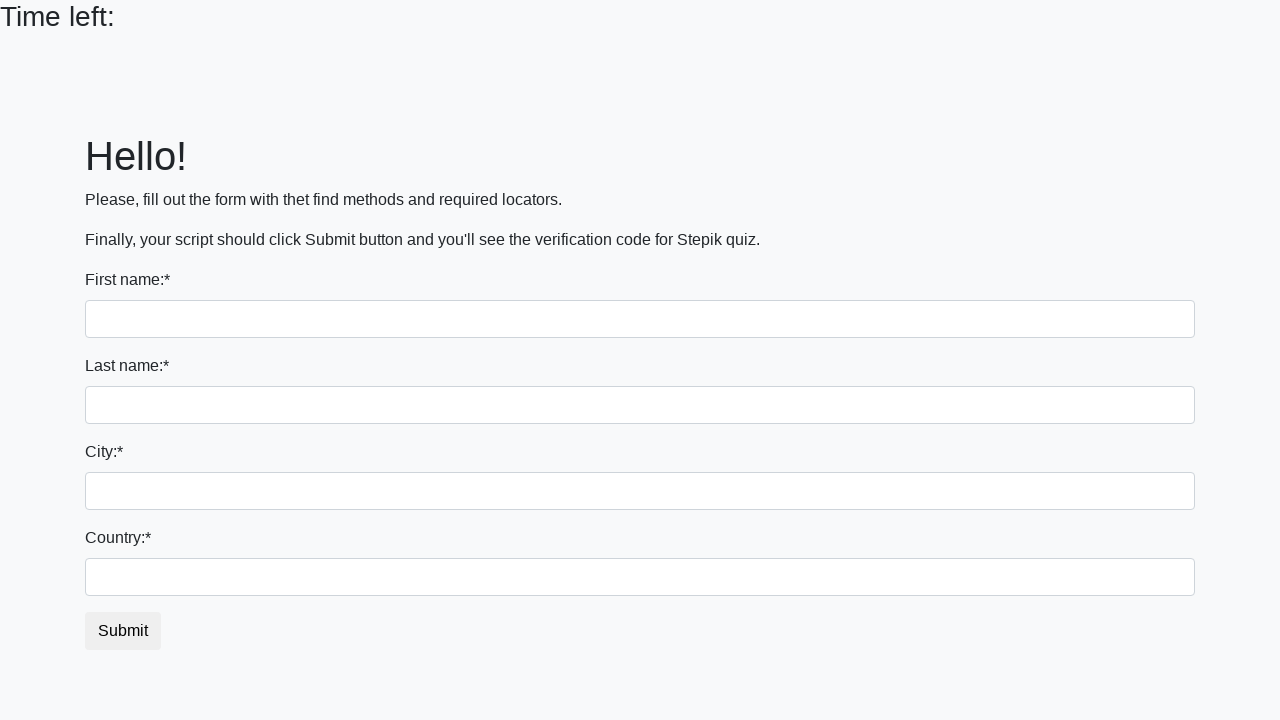

Filled first name field with 'Ivan' on input
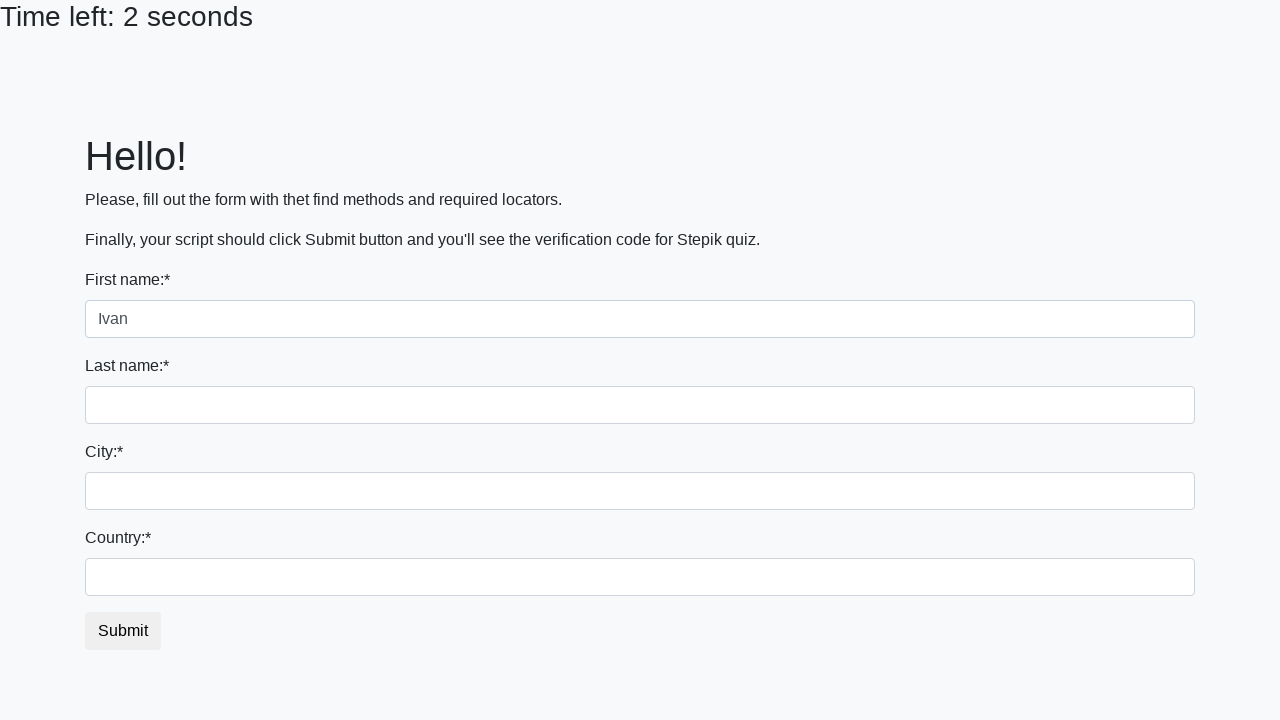

Filled last name field with 'Petrov' on input[name='last_name']
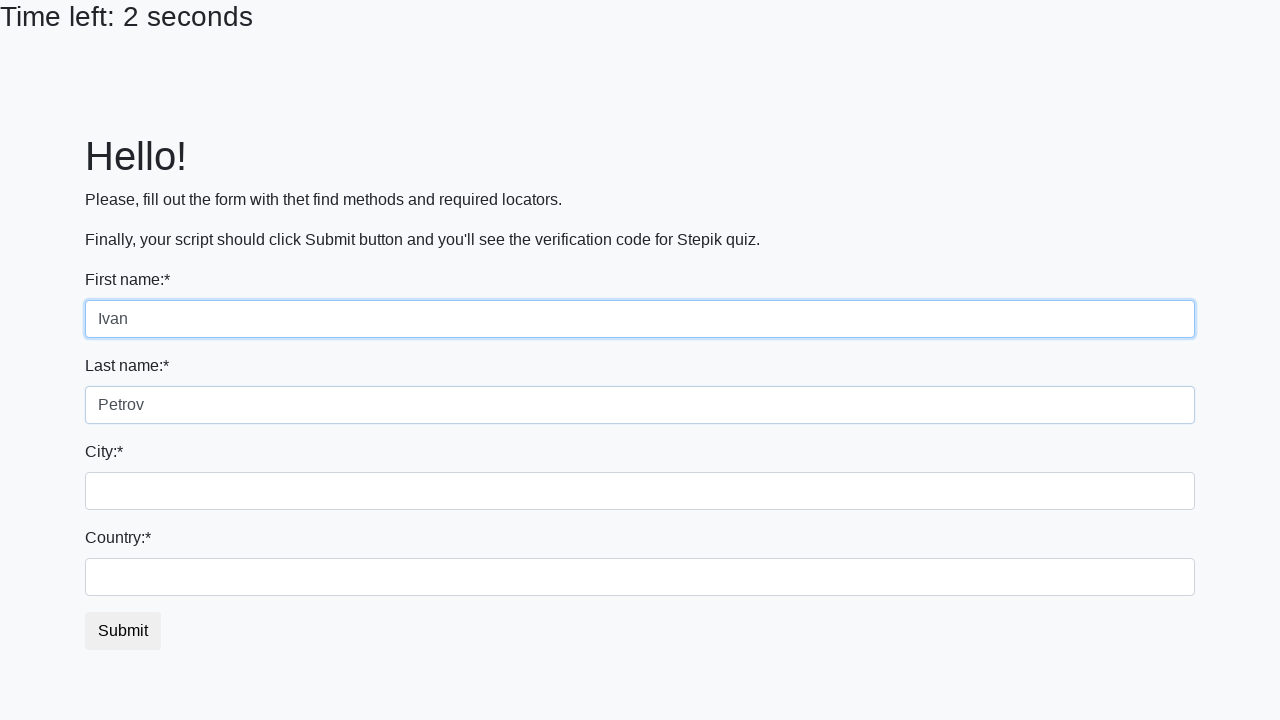

Filled city field with 'Smolensk' on .form-control.city
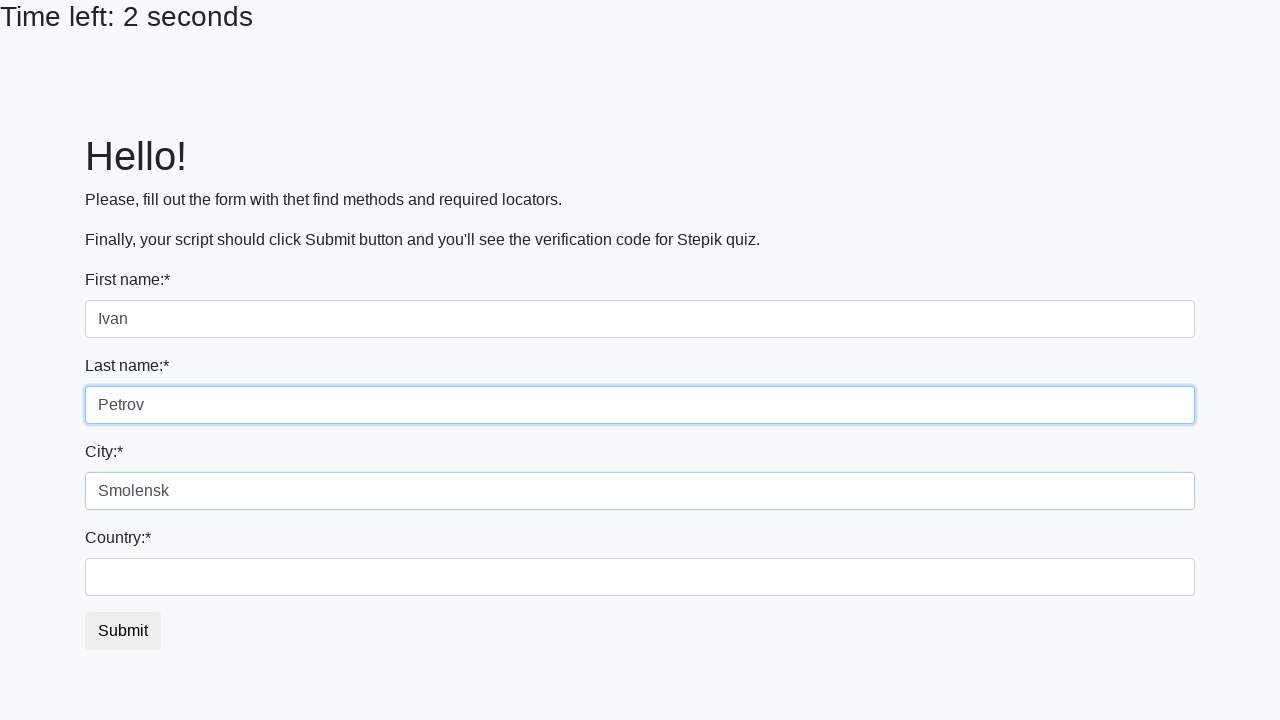

Filled country field with 'Russia' on #country
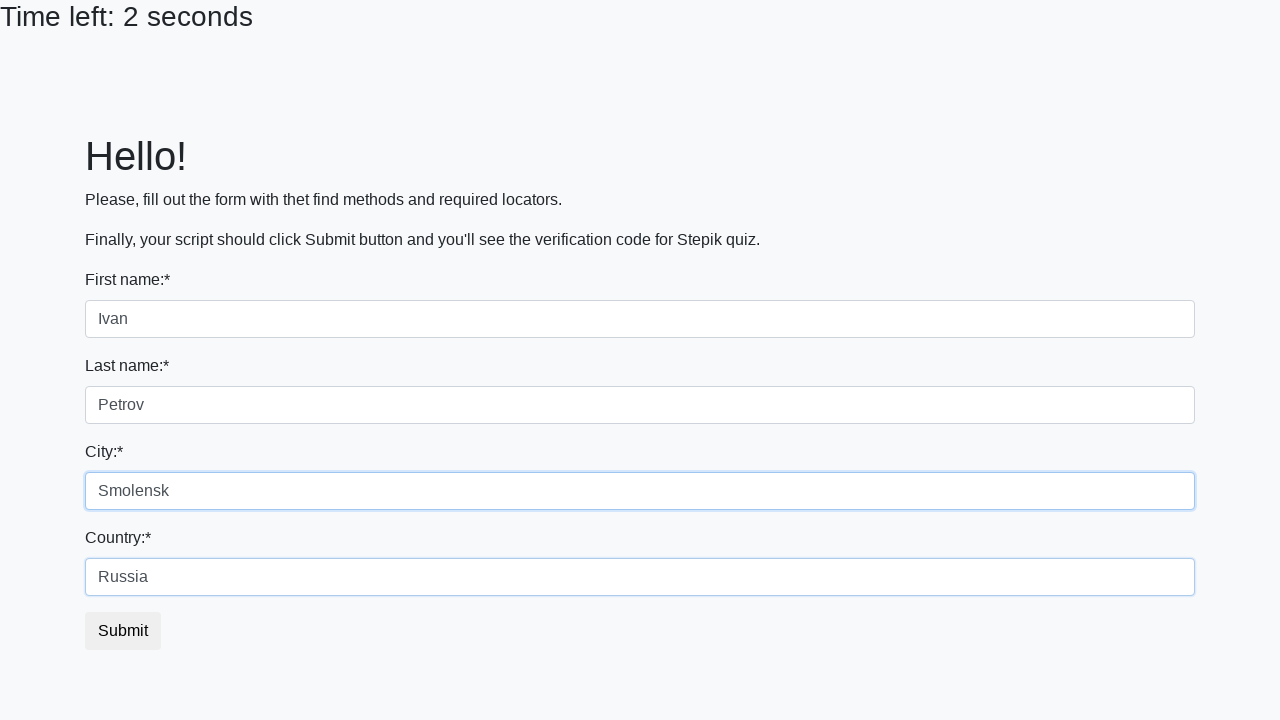

Clicked submit button to complete form submission at (123, 631) on button.btn
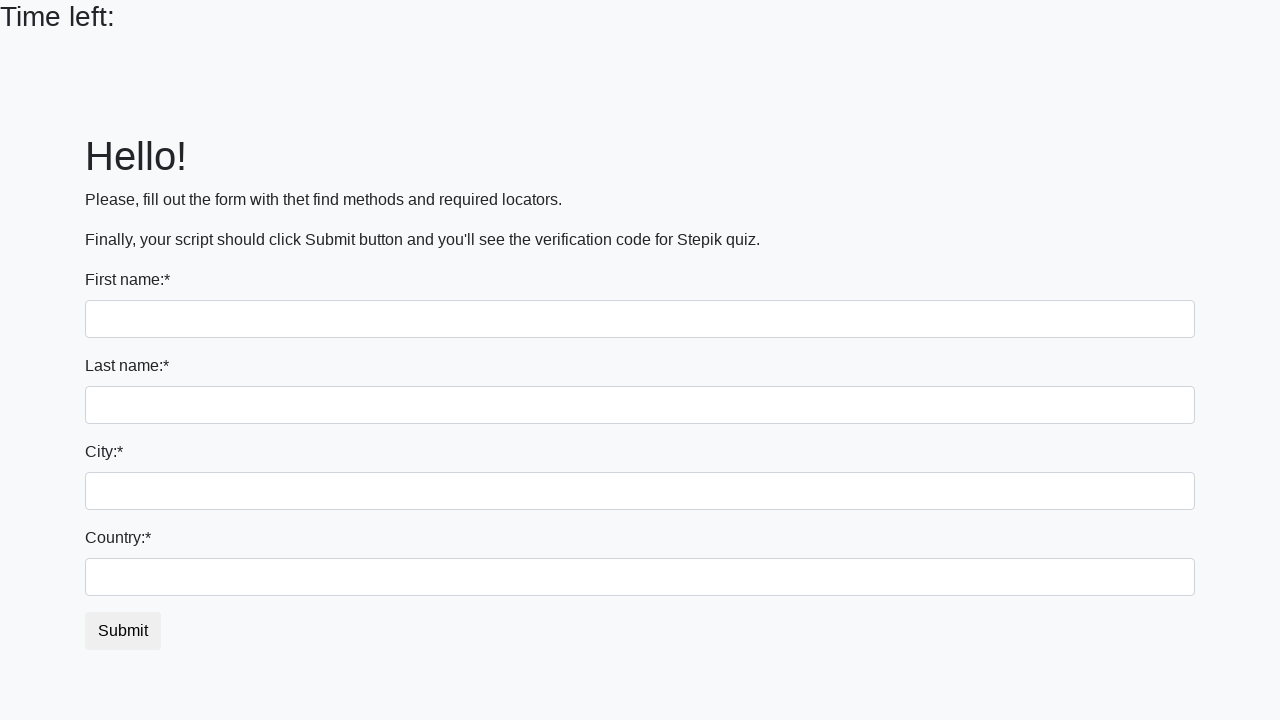

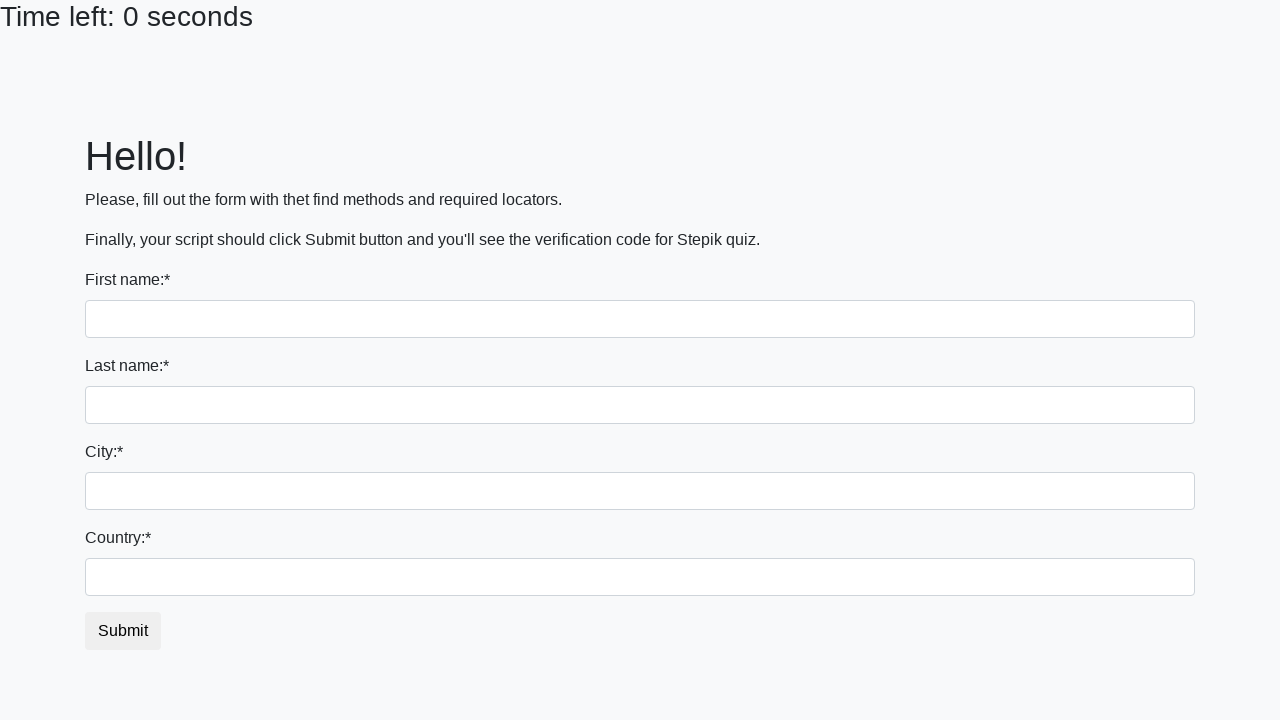